Tests a slow calculator by setting a delay value, performing an addition operation (7+8), waiting for the calculation to complete, and verifying the result equals 15.

Starting URL: https://bonigarcia.dev/selenium-webdriver-java/slow-calculator.html

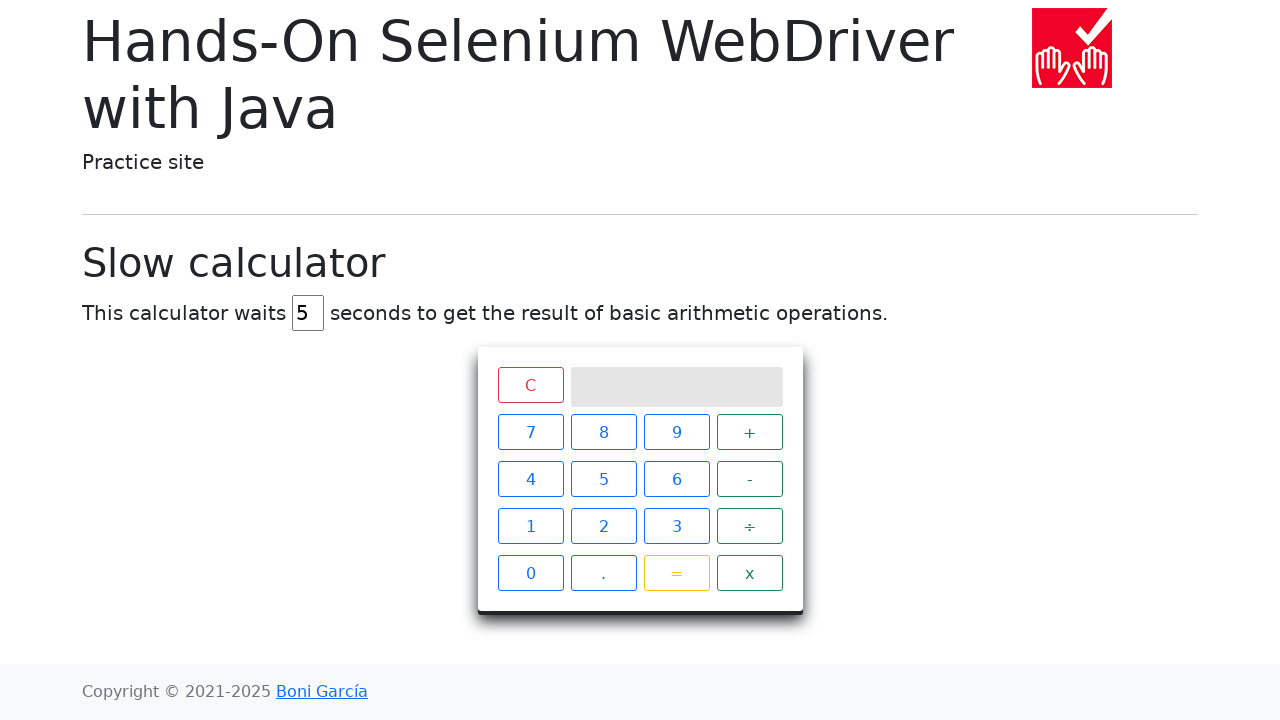

Located delay input field
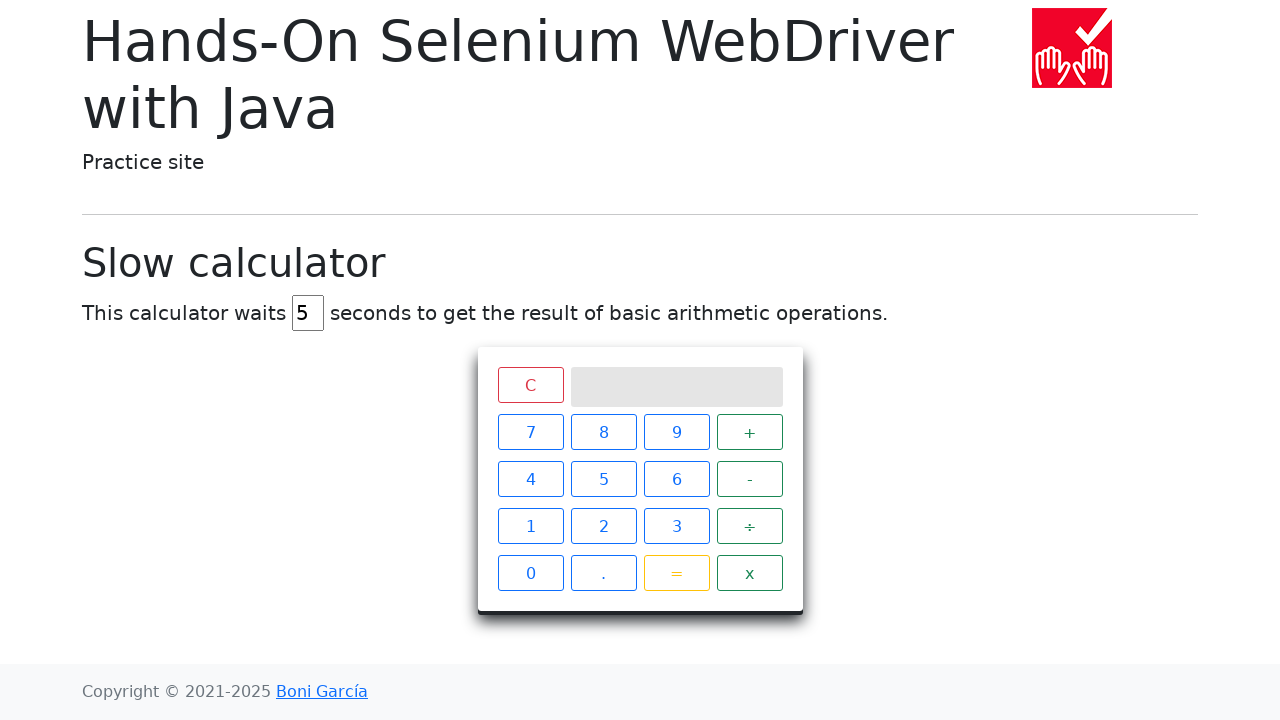

Pressed Backspace to clear delay field on #delay
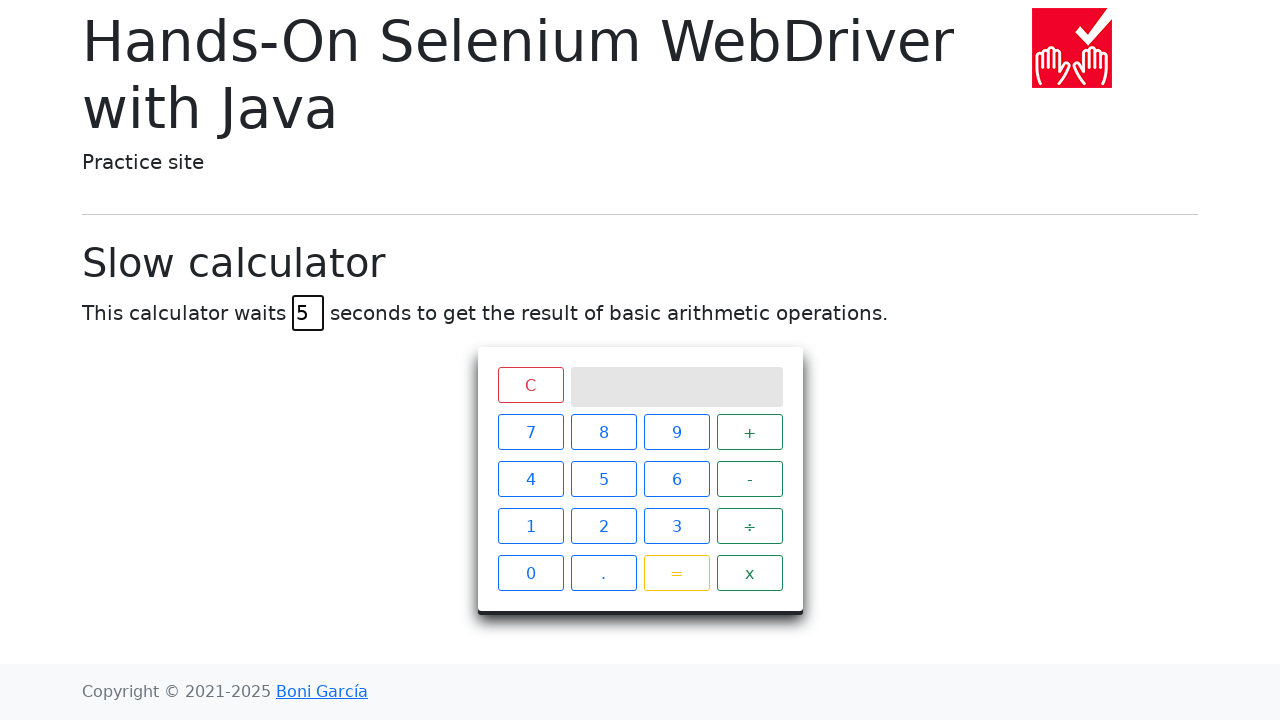

Set delay value to 45 milliseconds on #delay
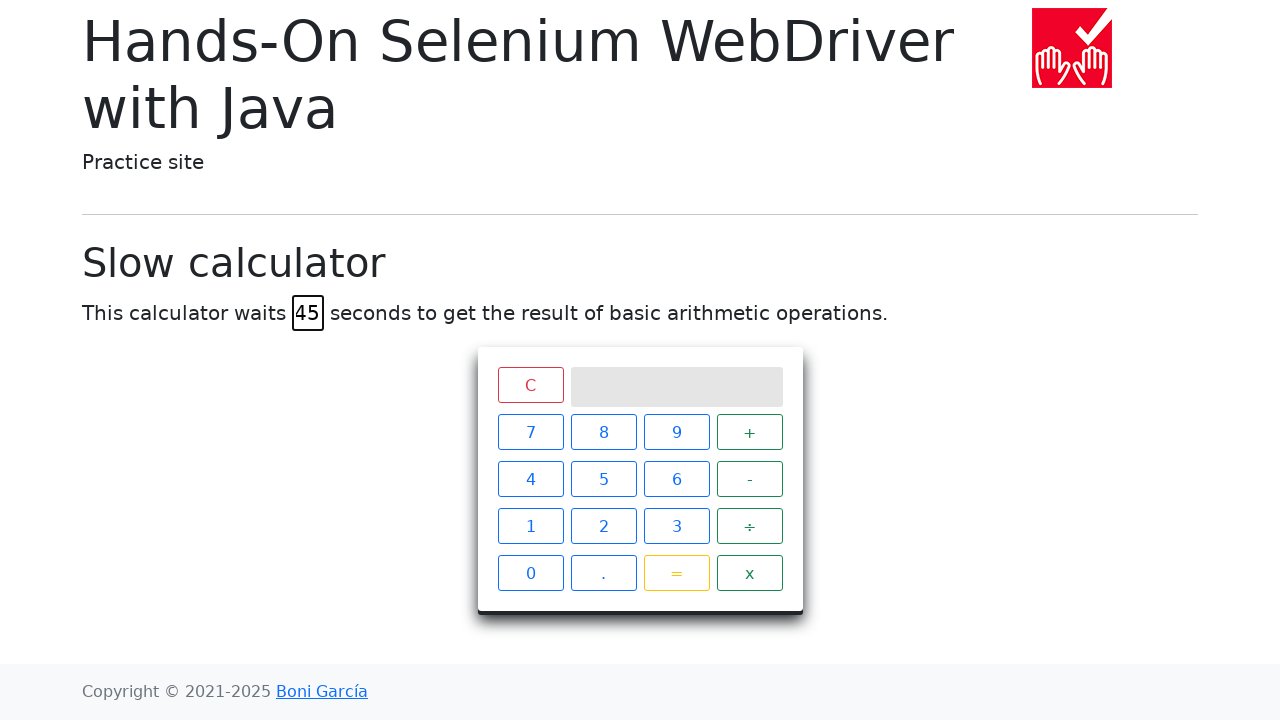

Clicked button '7' at (530, 432) on xpath=//*[text()='7']
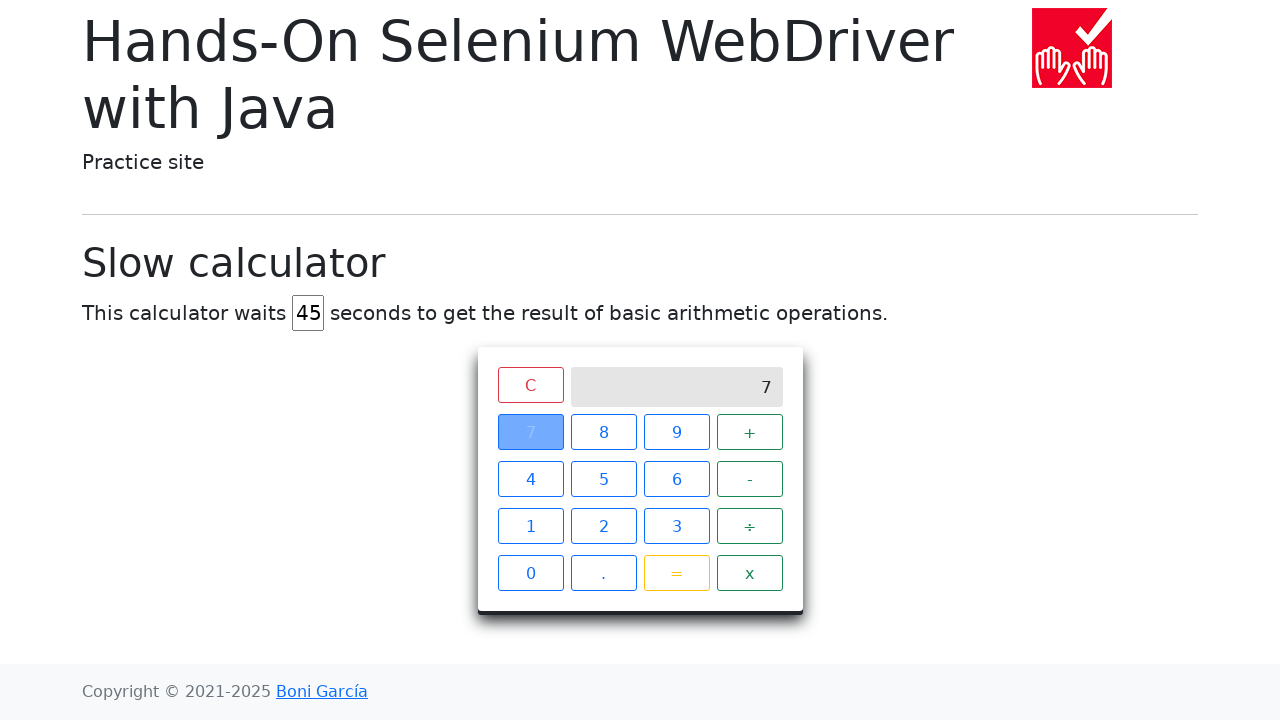

Clicked button '+' at (750, 432) on xpath=//*[text()='+']
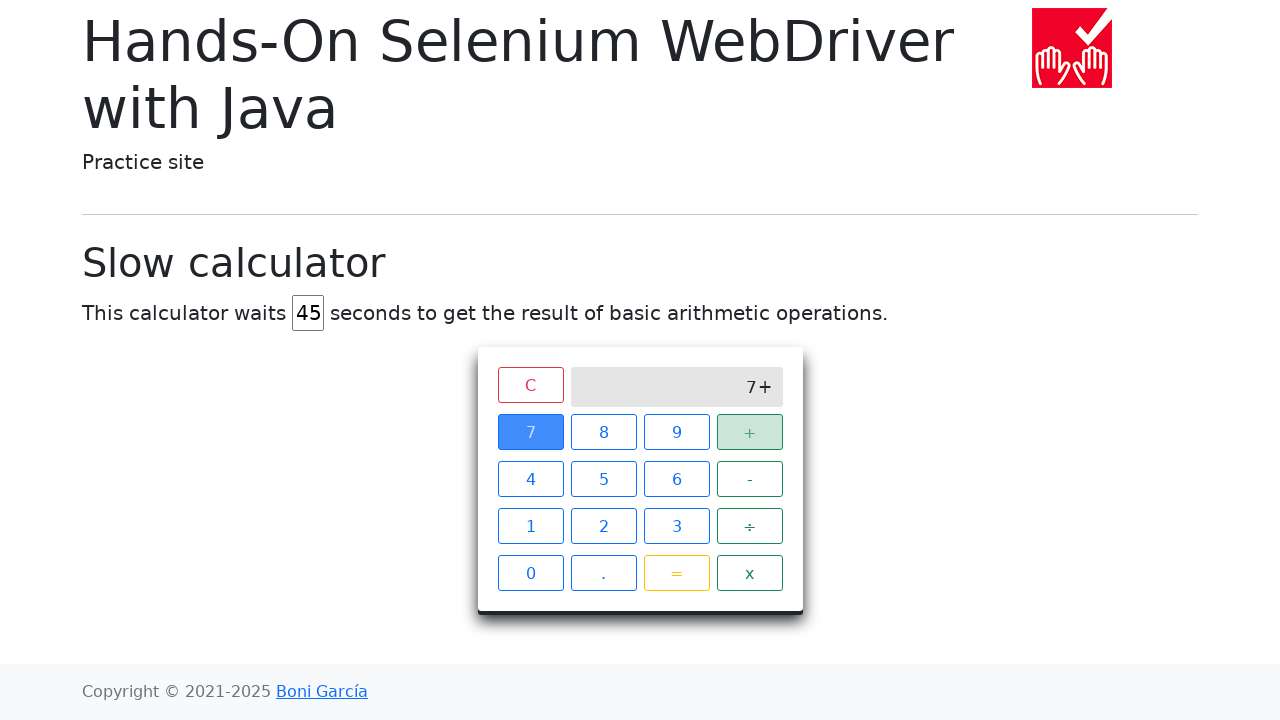

Clicked button '8' at (604, 432) on xpath=//*[text()='8']
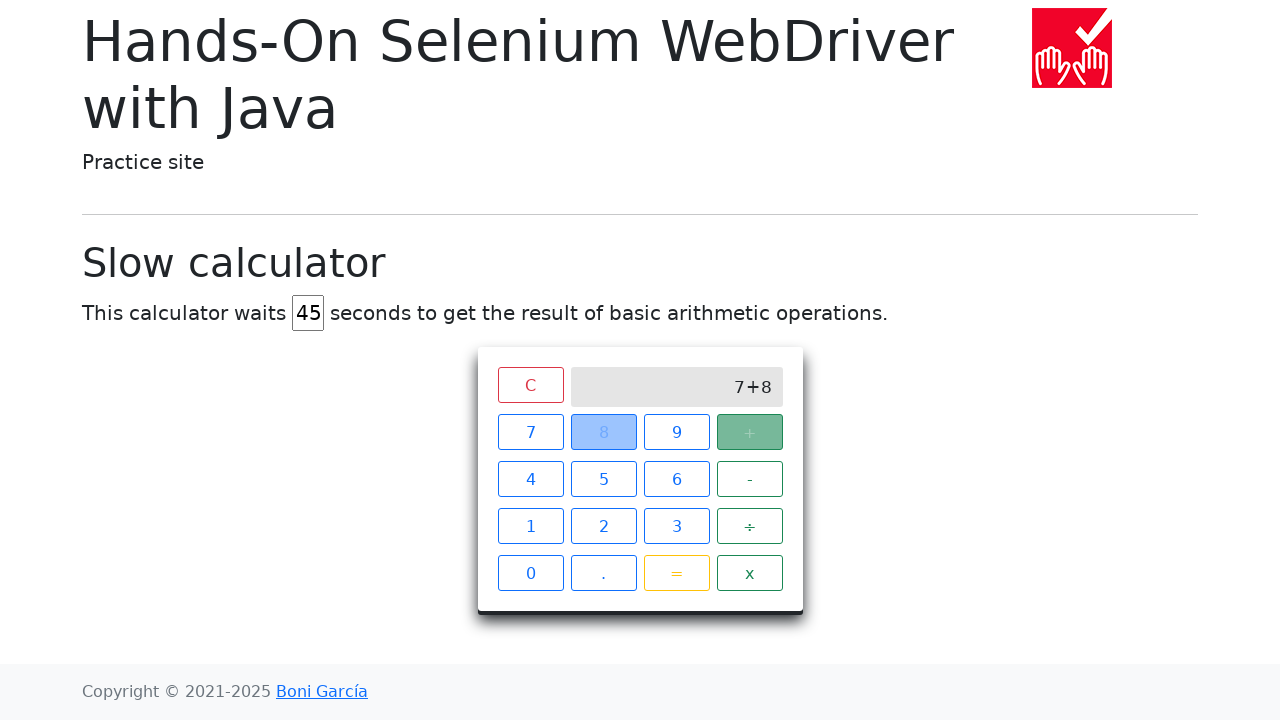

Clicked button '=' to perform calculation at (676, 573) on xpath=//*[text()='=']
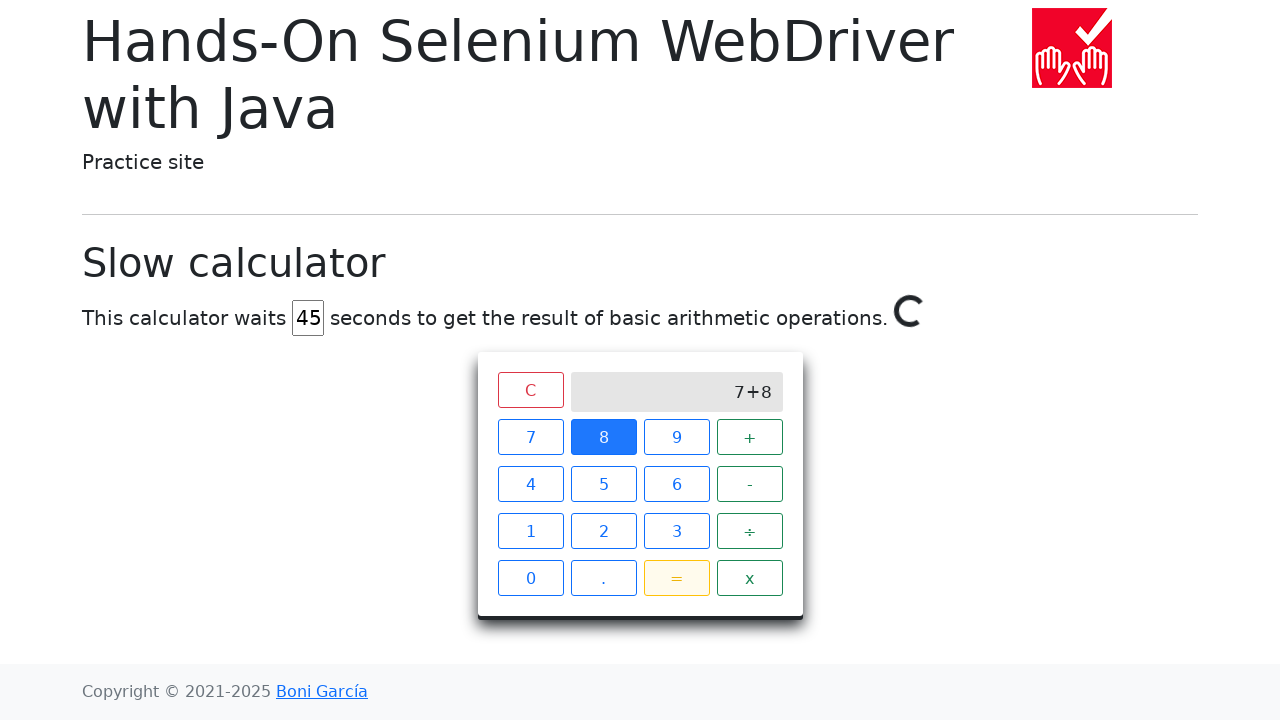

Waited for calculation result '15' to appear on screen
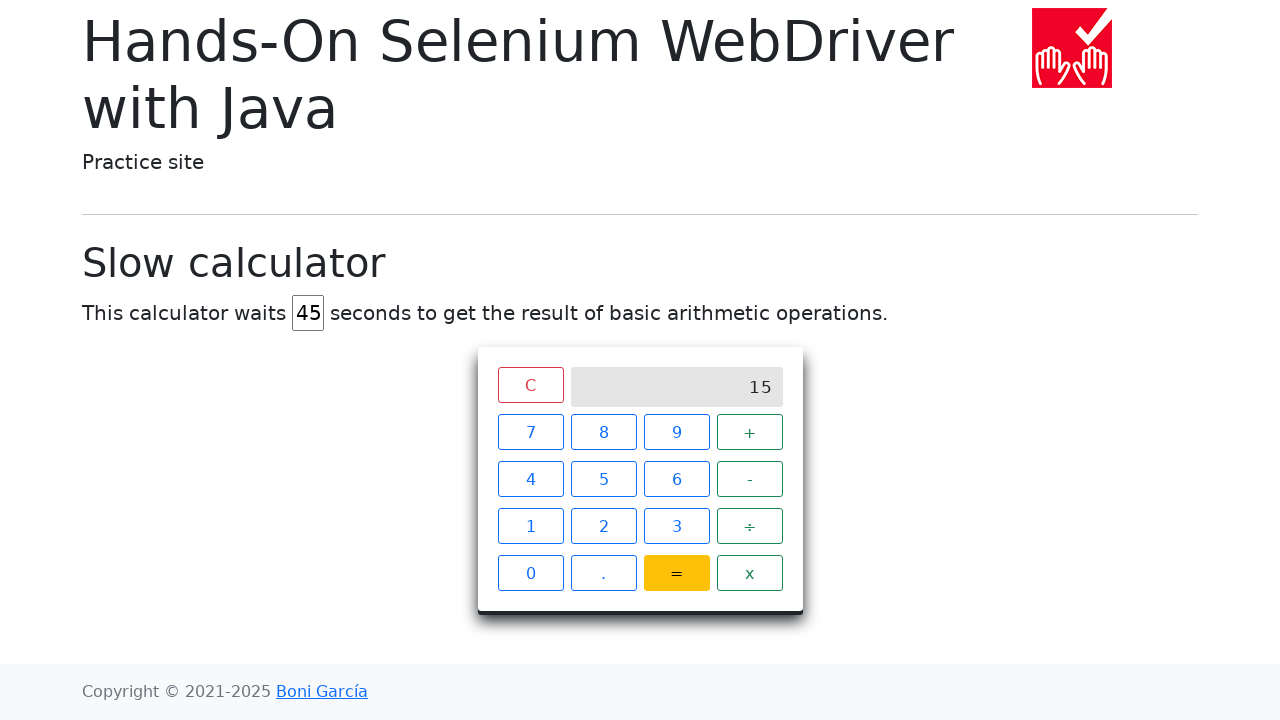

Retrieved result text from calculator screen
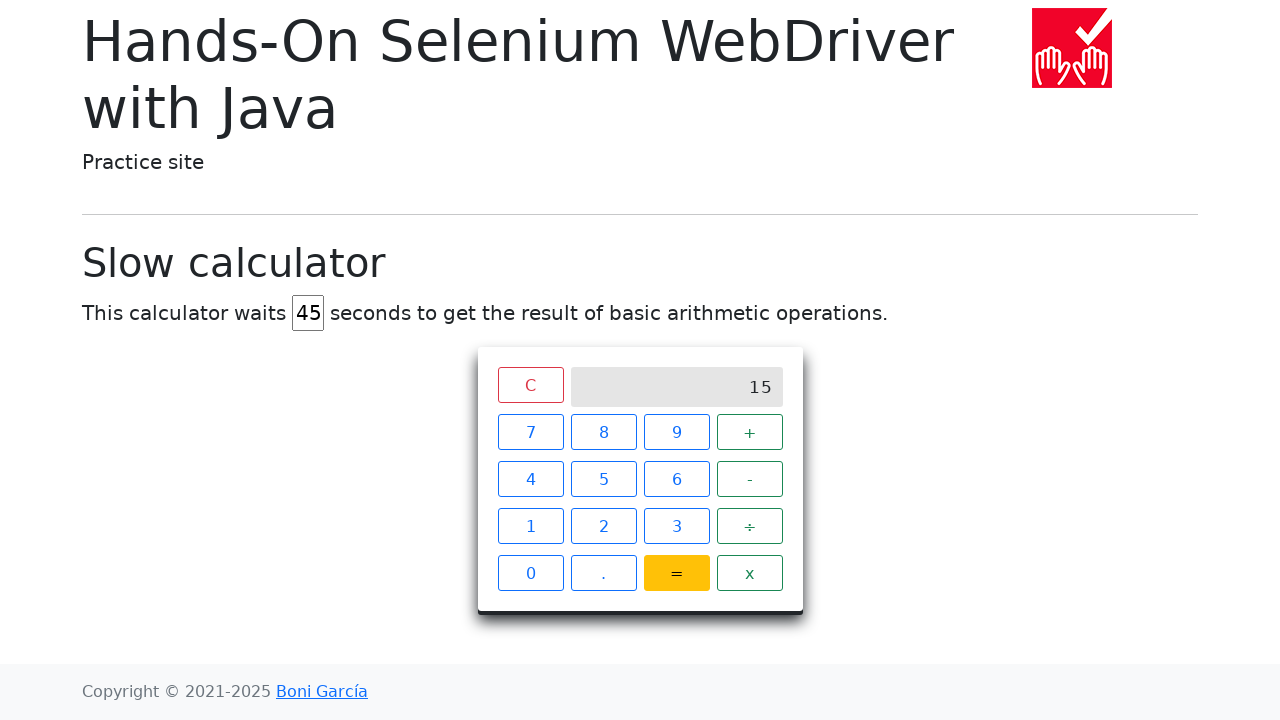

Asserted that result equals 15
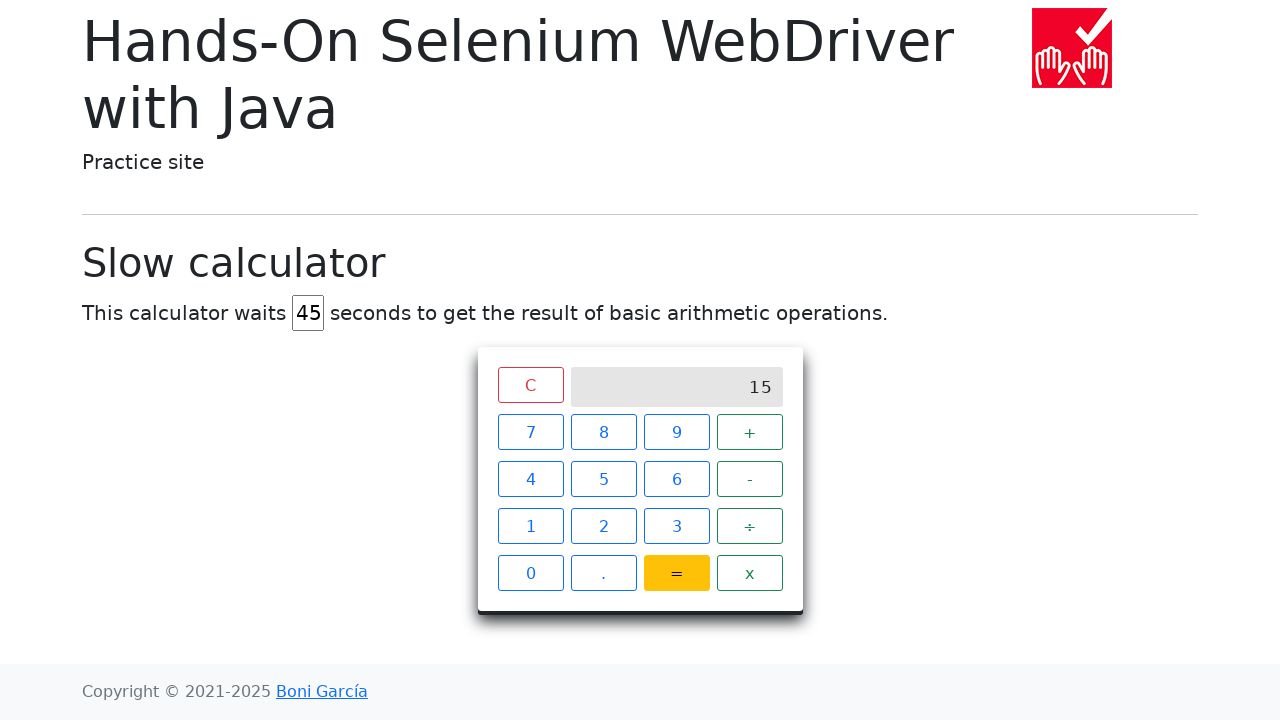

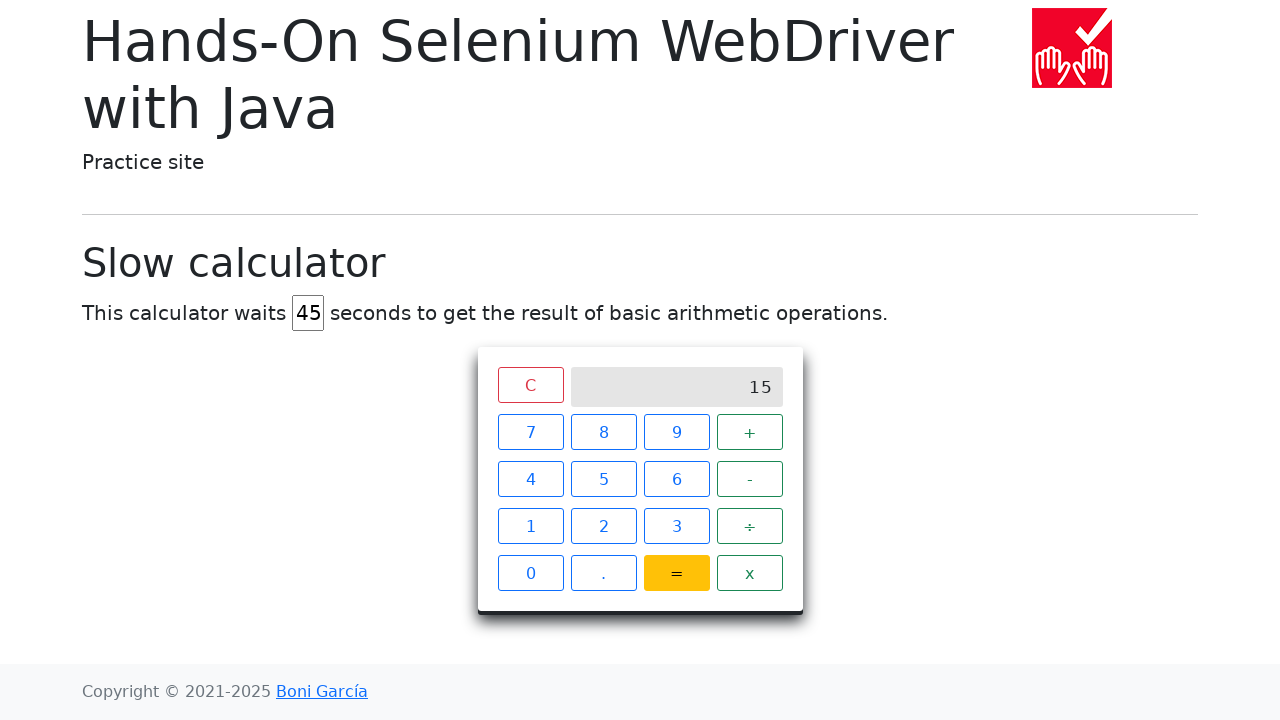